Tests a dynamic loading page where clicking a Start button triggers a loading bar, then verifies that the "Hello World" finish text appears after the loading completes.

Starting URL: http://the-internet.herokuapp.com/dynamic_loading/2

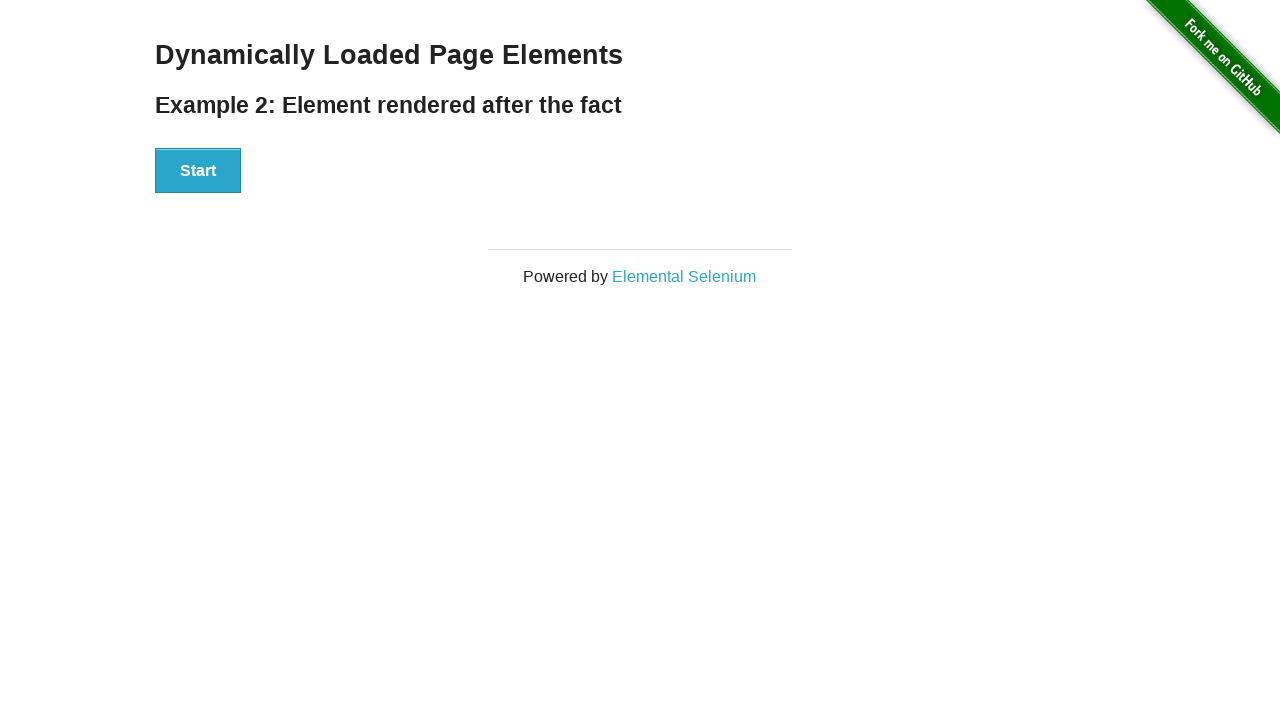

Clicked the Start button to trigger dynamic loading at (198, 171) on #start button
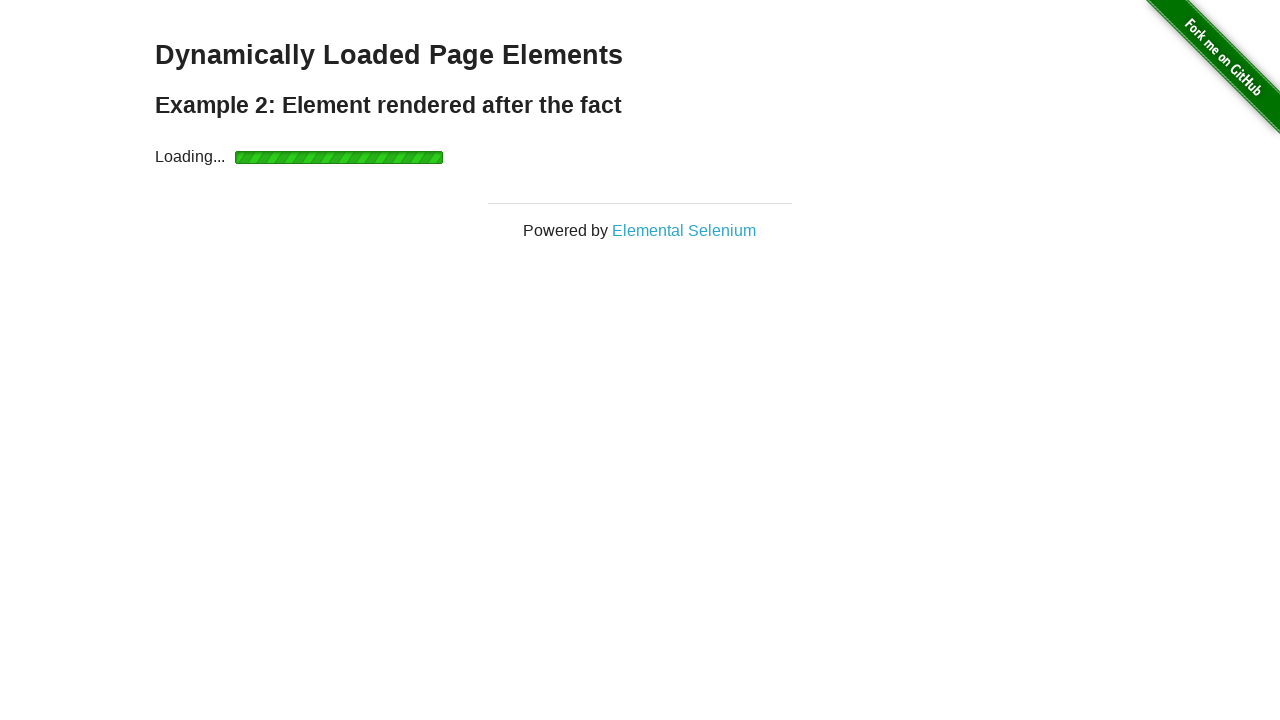

Waited for finish element to become visible after loading completes
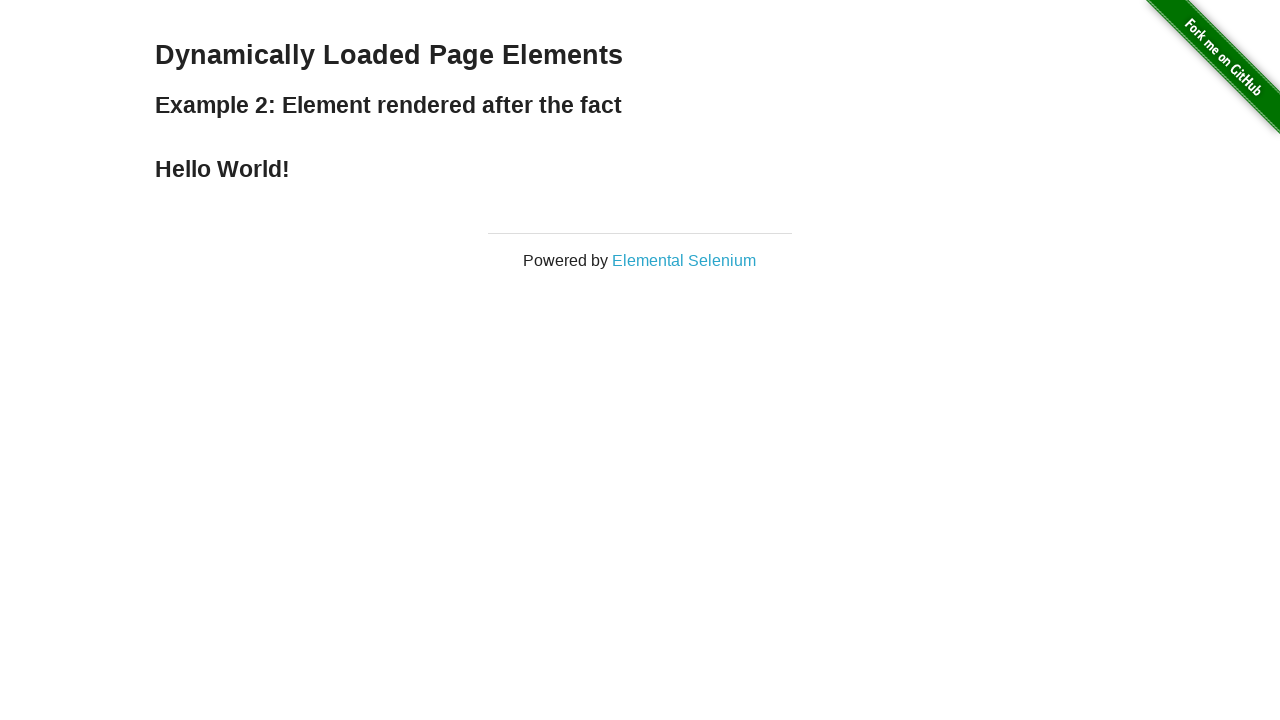

Verified that the 'Hello World' finish text is displayed
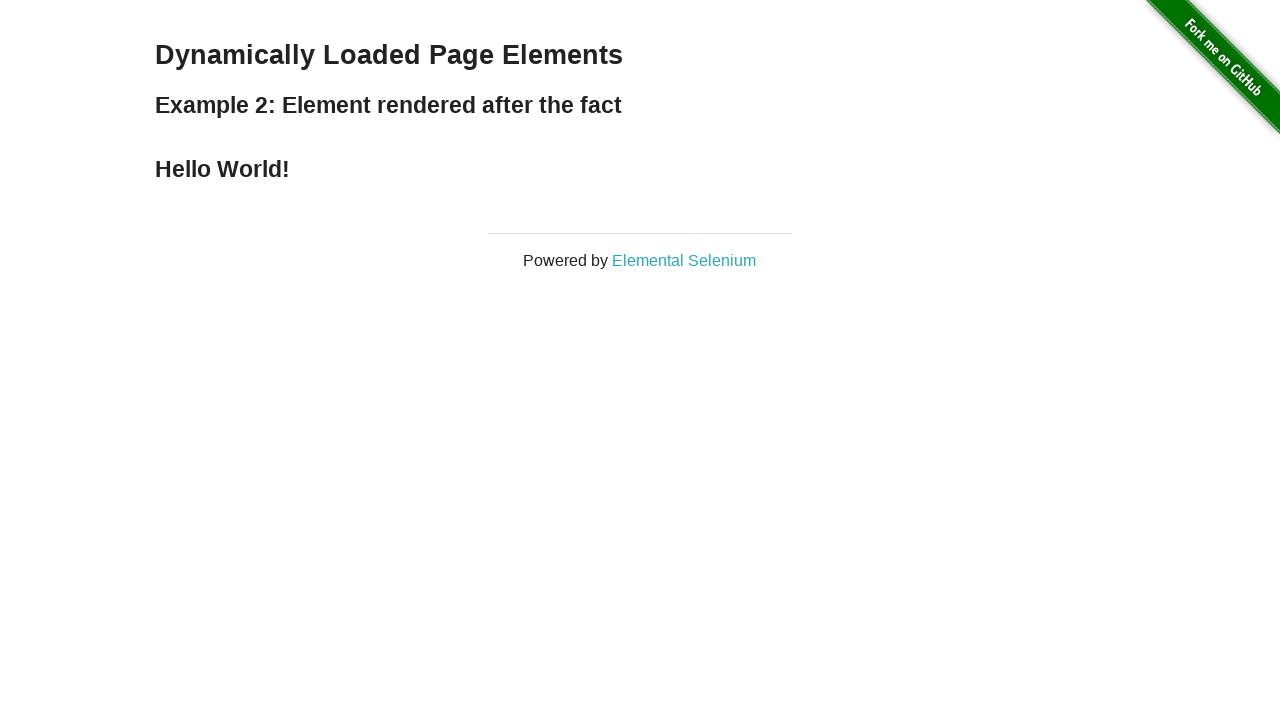

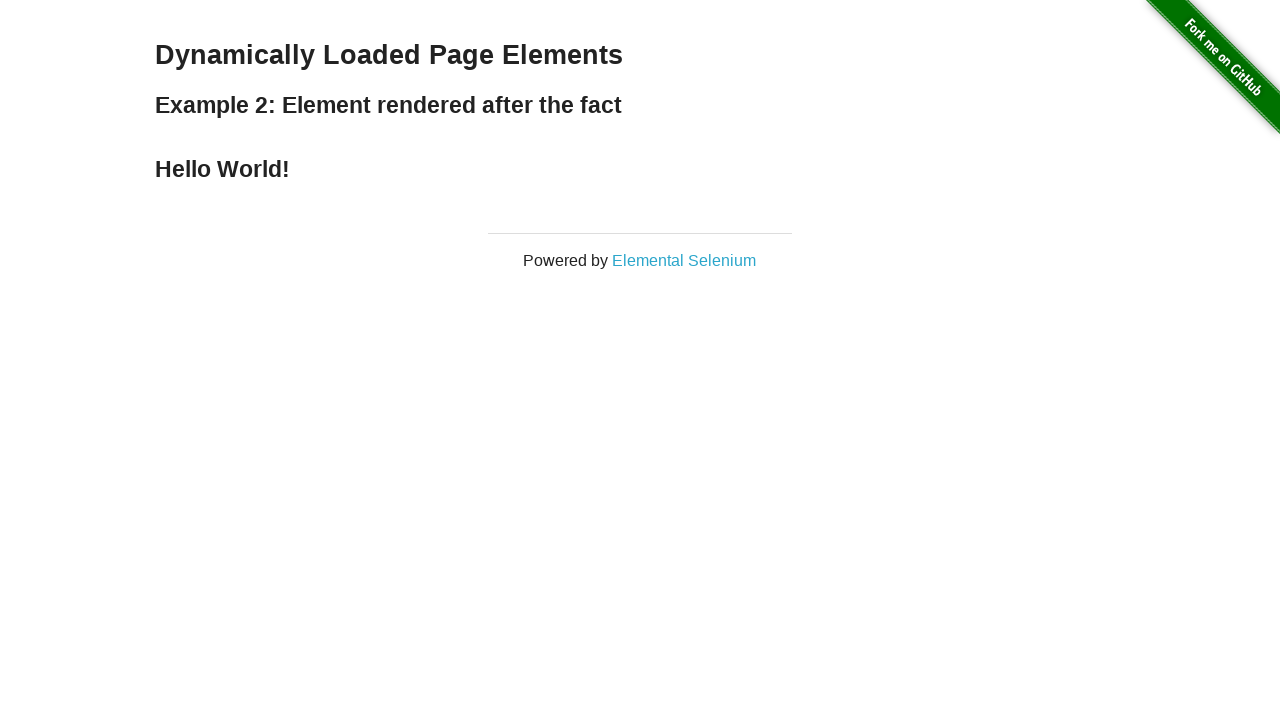